Tests custom dropdown selection on Vue.js dropdown demo page by selecting multiple options (First Option, Second Option, Third Option) from a custom dropdown.

Starting URL: https://mikerodham.github.io/vue-dropdowns/

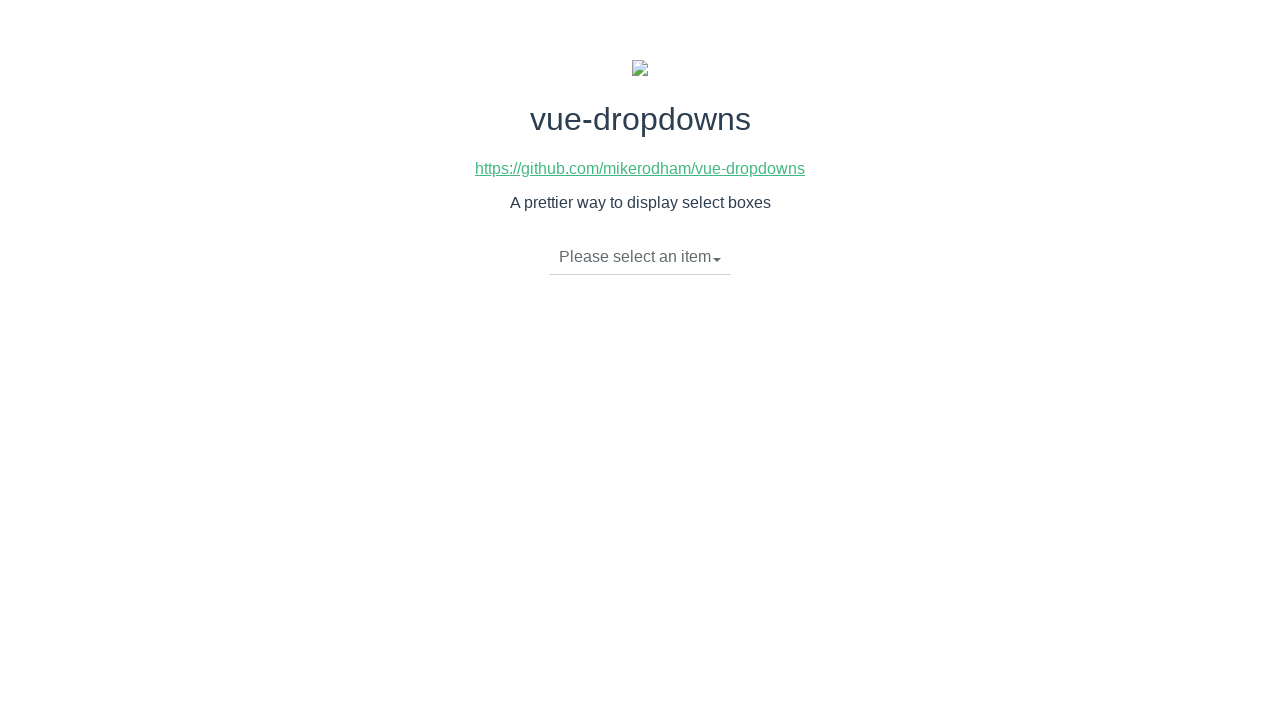

Clicked dropdown toggle to open menu at (640, 257) on li.dropdown-toggle
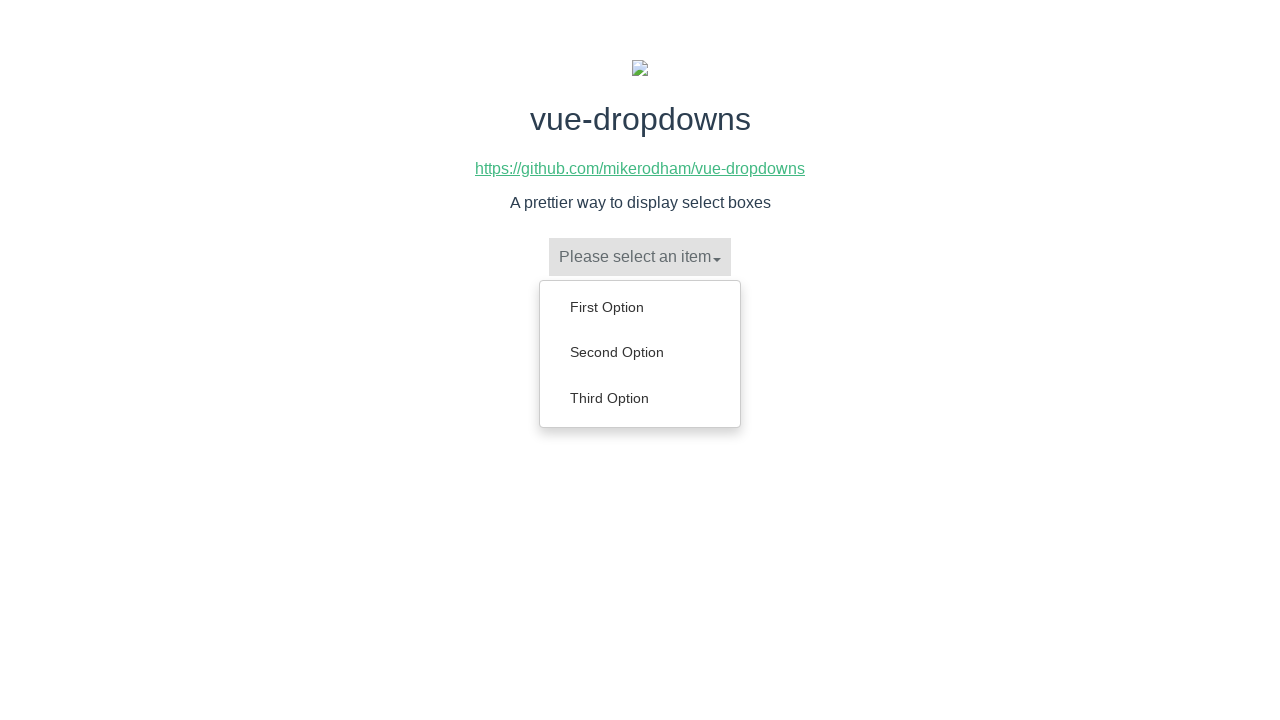

Dropdown menu appeared with options
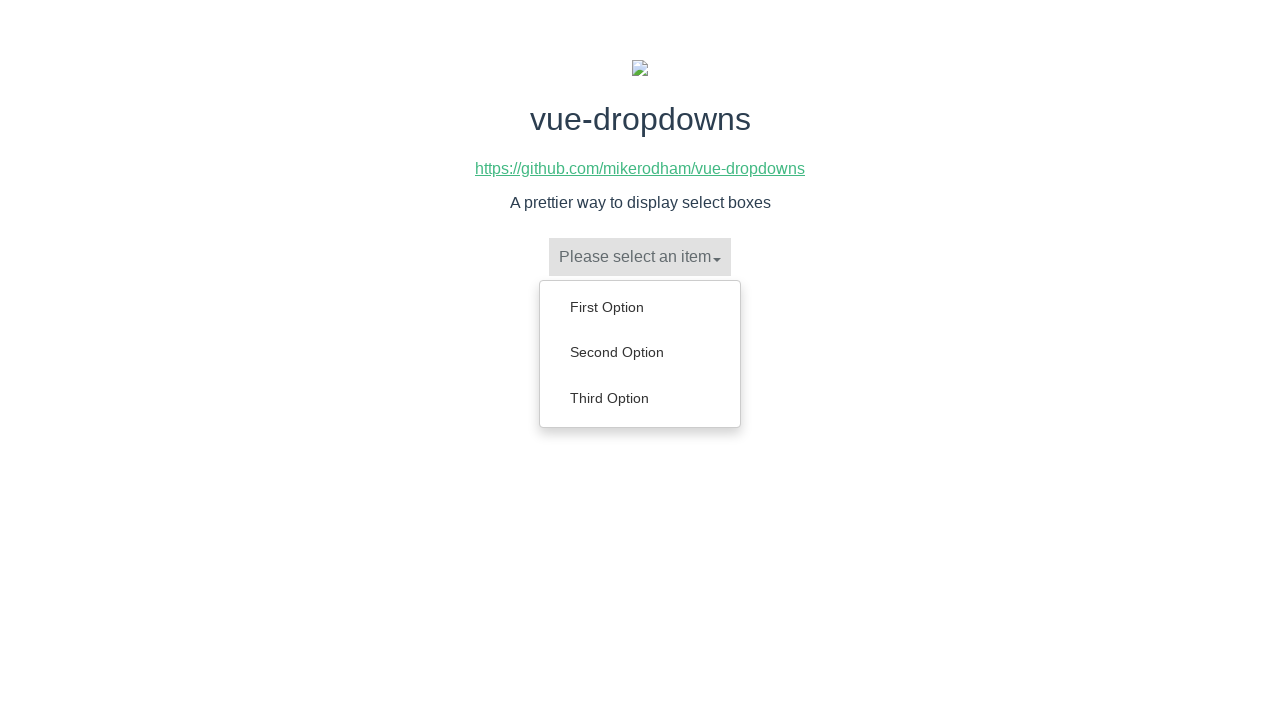

Selected 'First Option' from dropdown at (640, 307) on ul.dropdown-menu a:has-text('First Option')
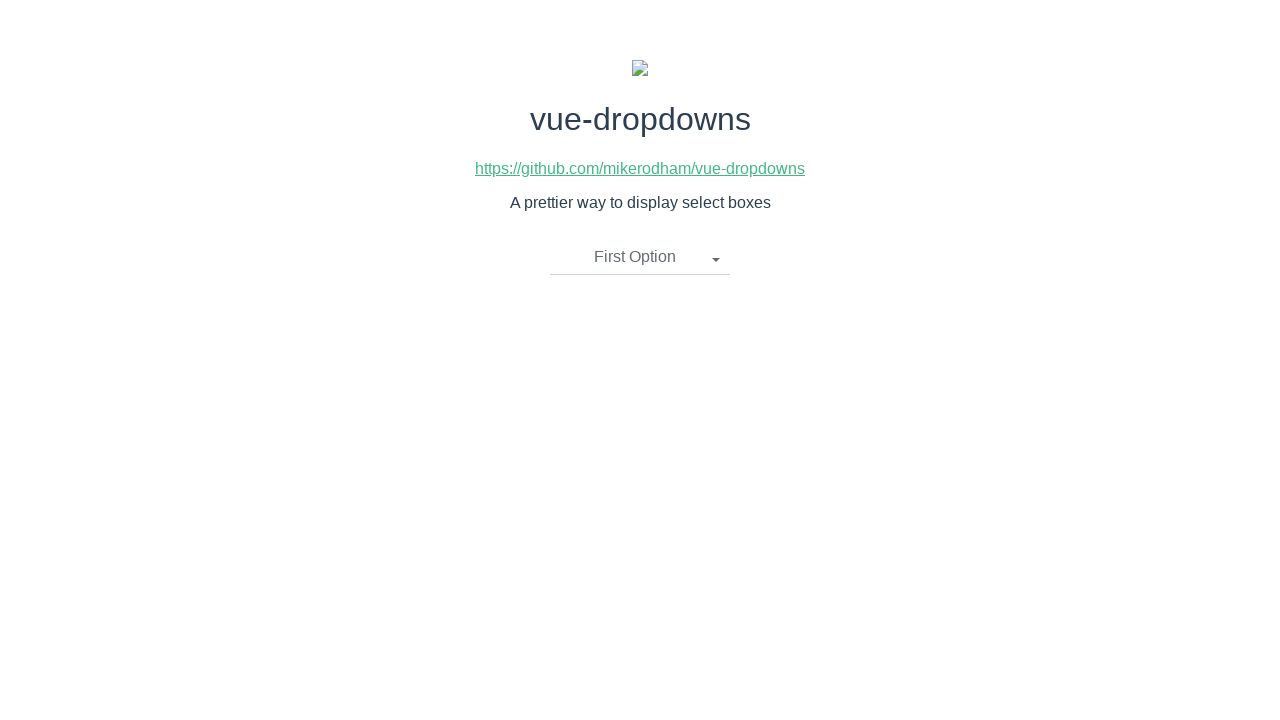

Verified 'First Option' is selected in dropdown
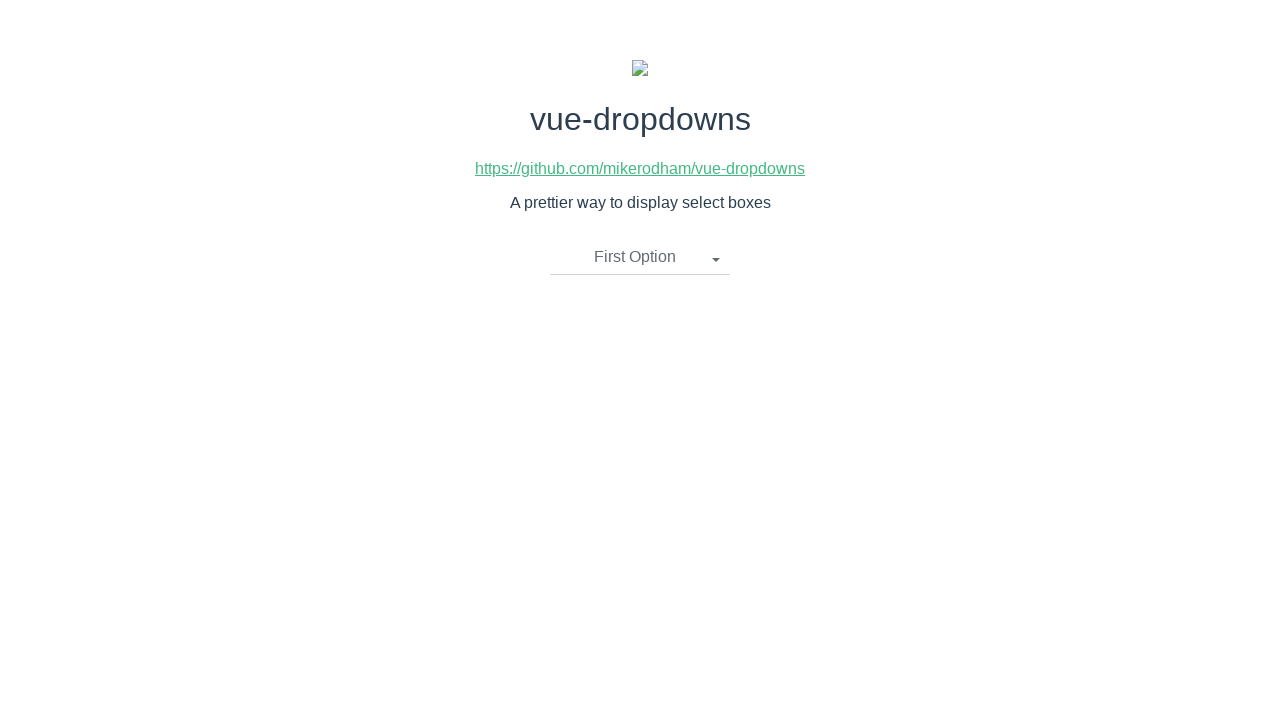

Clicked dropdown toggle to open menu again at (640, 257) on li.dropdown-toggle
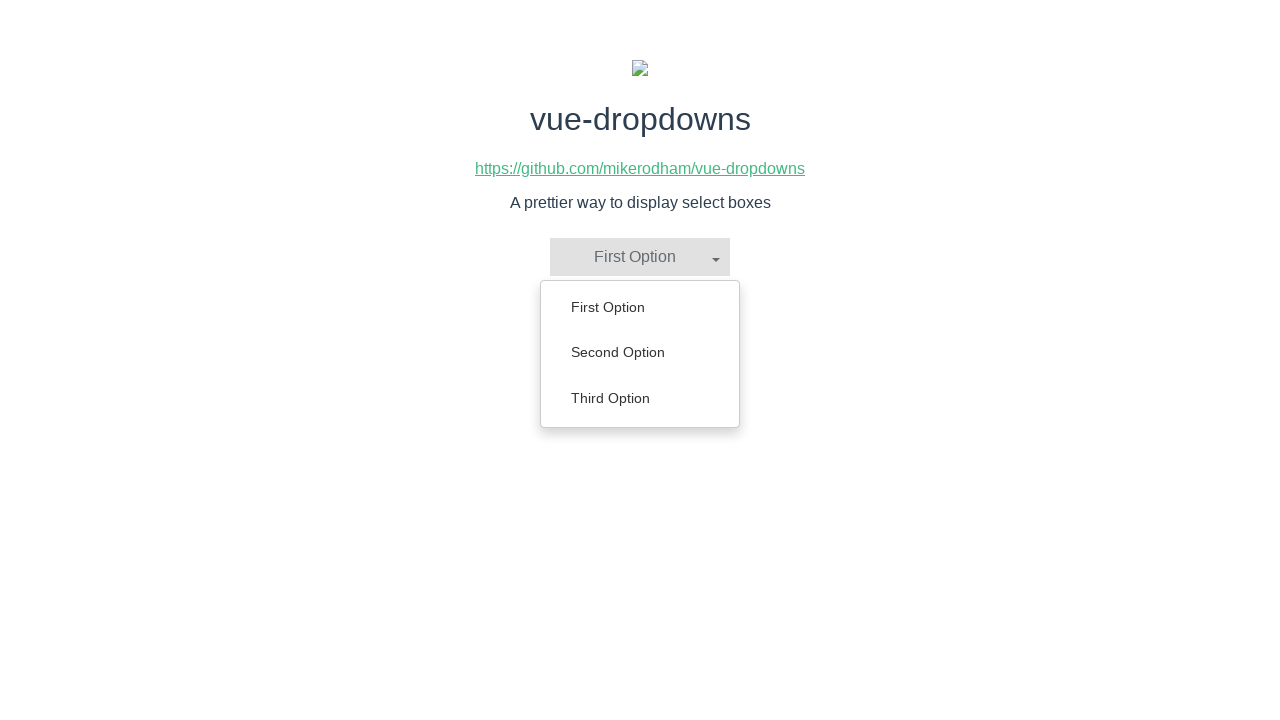

Dropdown menu appeared with options
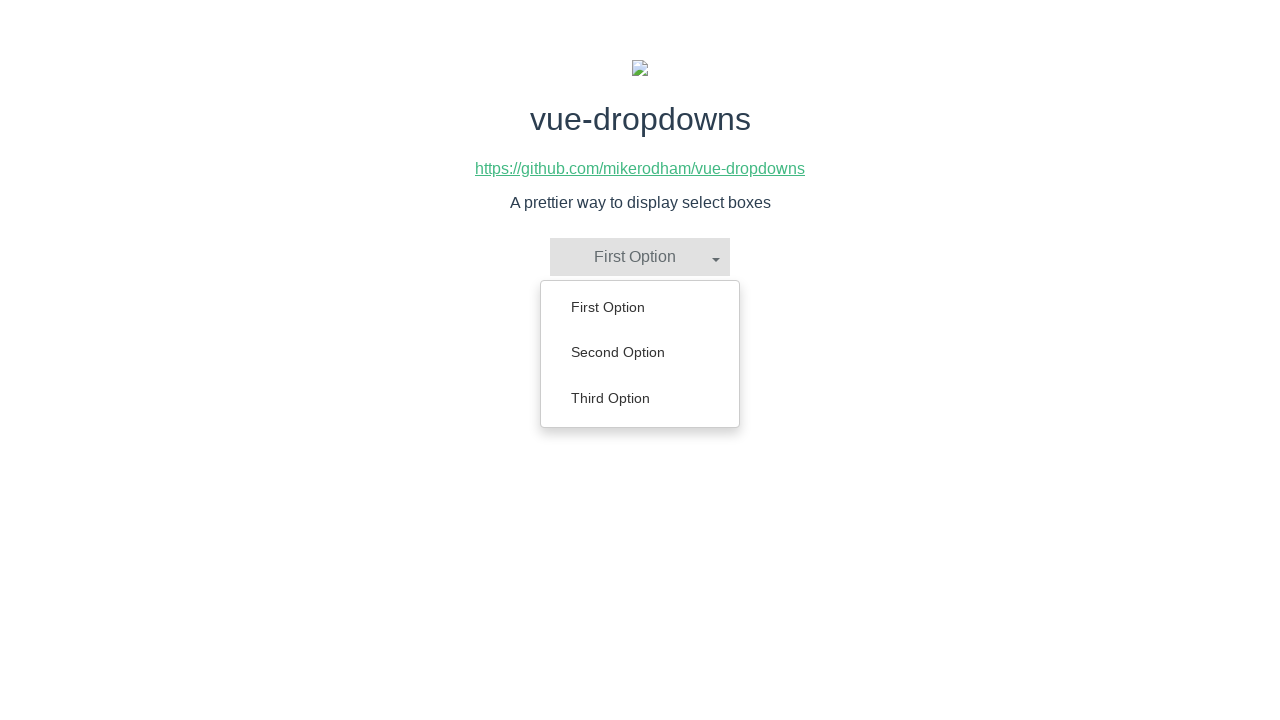

Selected 'Second Option' from dropdown at (640, 352) on ul.dropdown-menu a:has-text('Second Option')
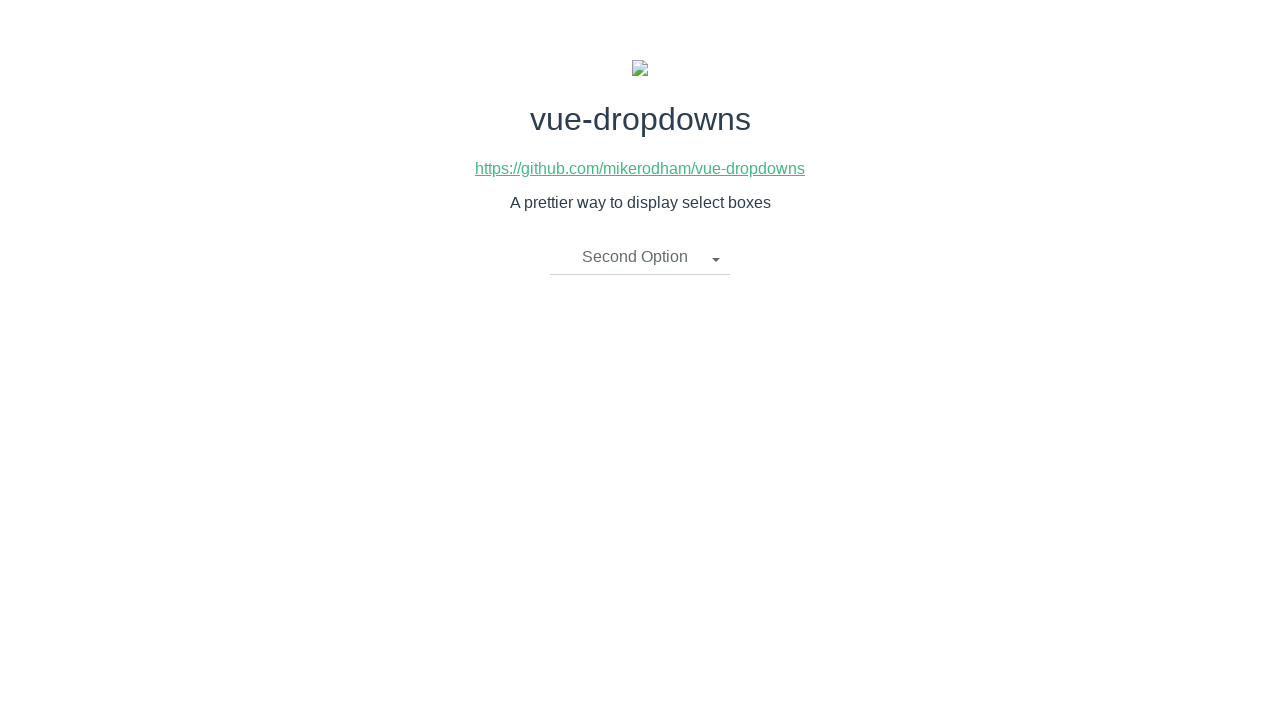

Verified 'Second Option' is selected in dropdown
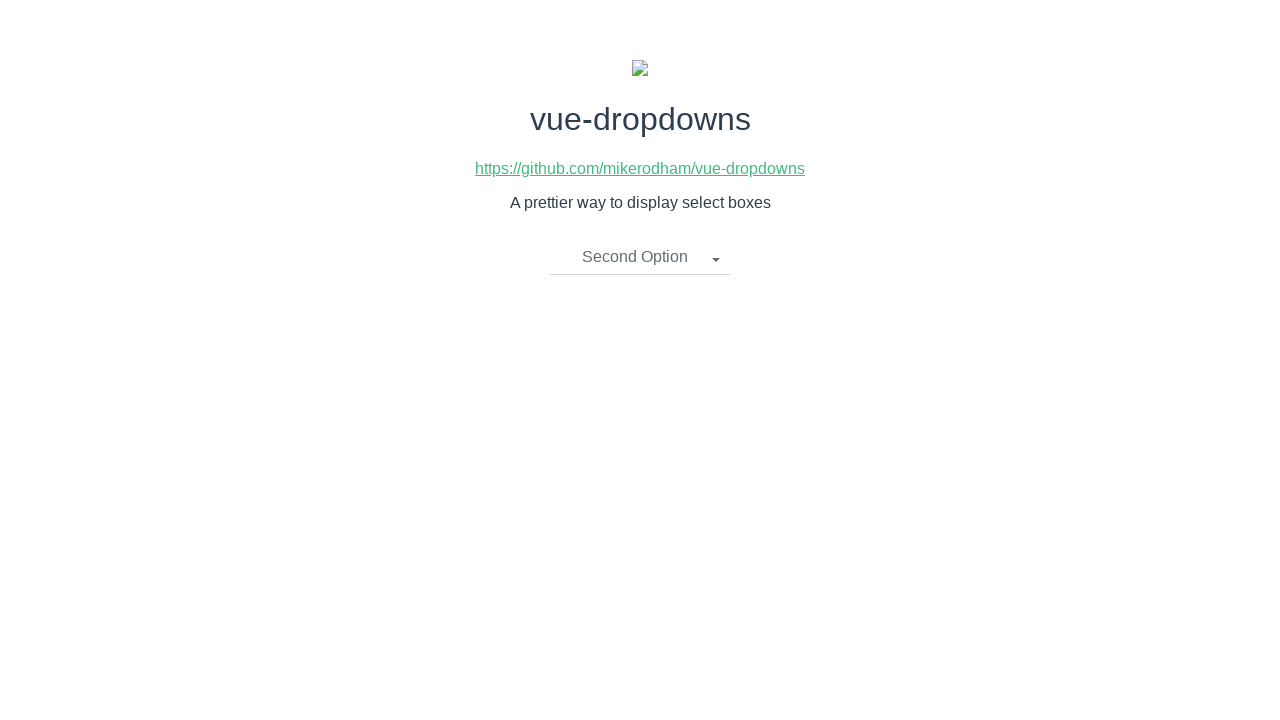

Clicked dropdown toggle to open menu again at (640, 257) on li.dropdown-toggle
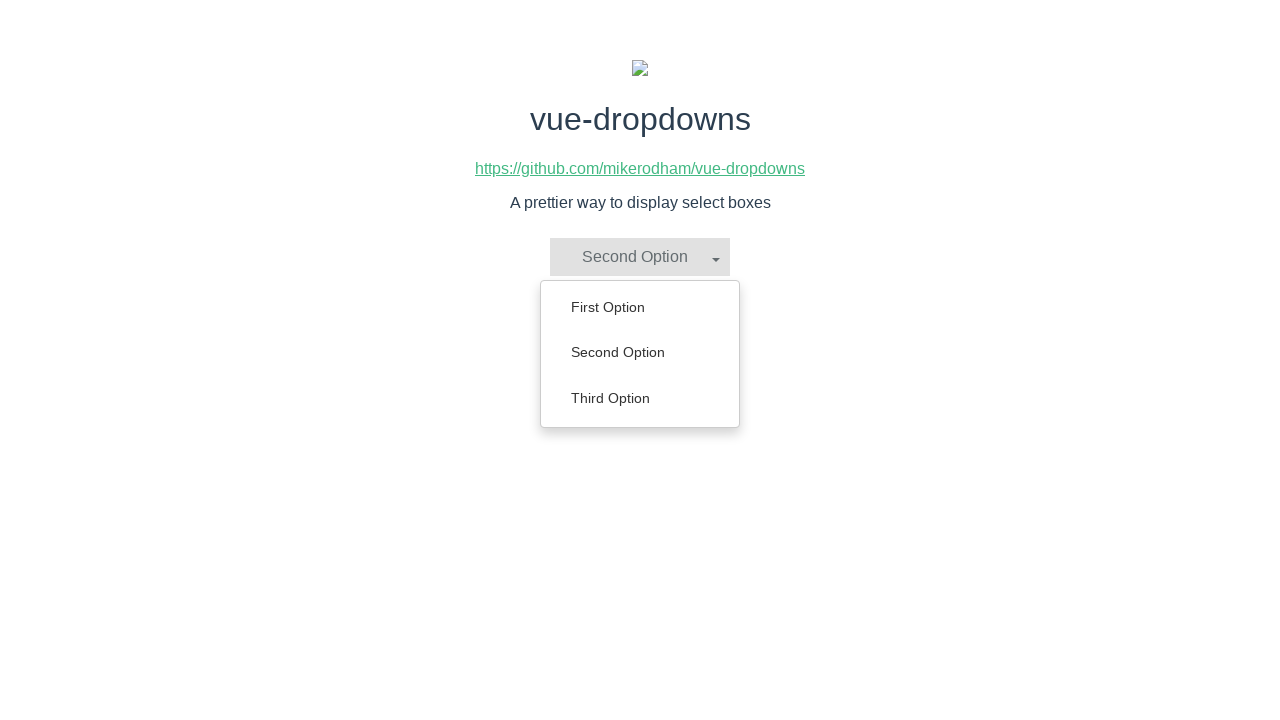

Dropdown menu appeared with options
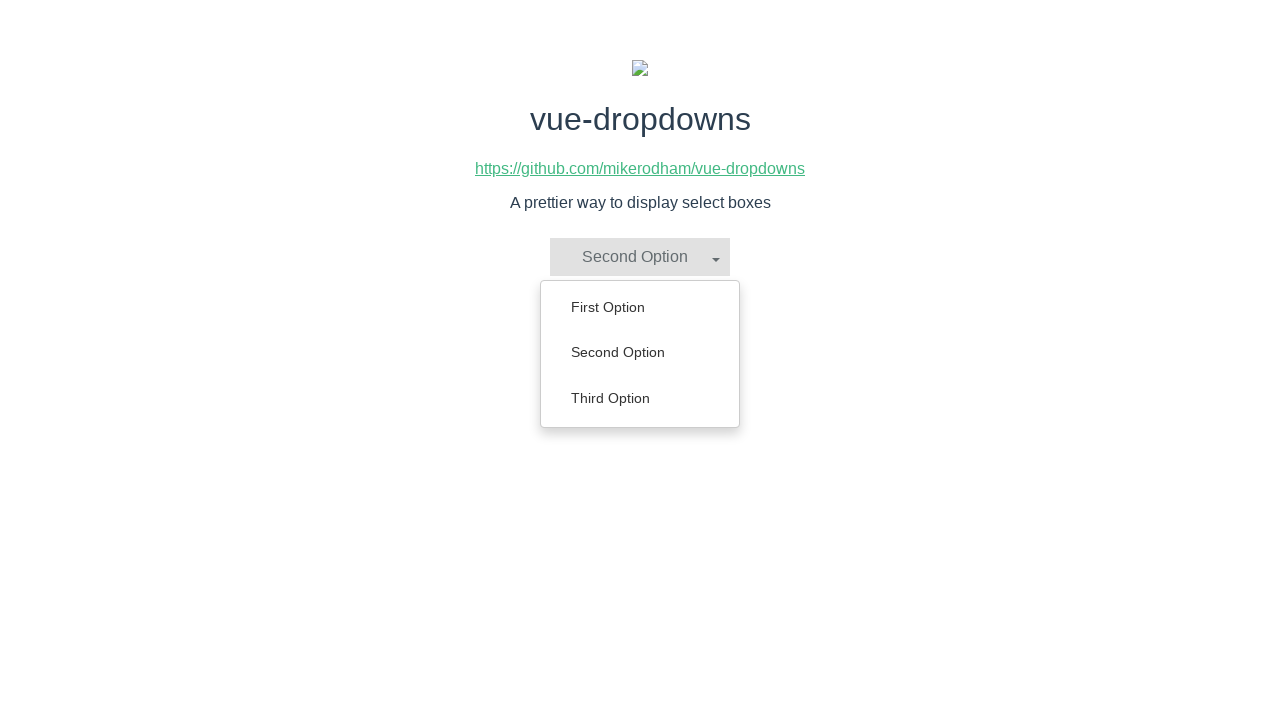

Selected 'Third Option' from dropdown at (640, 398) on ul.dropdown-menu a:has-text('Third Option')
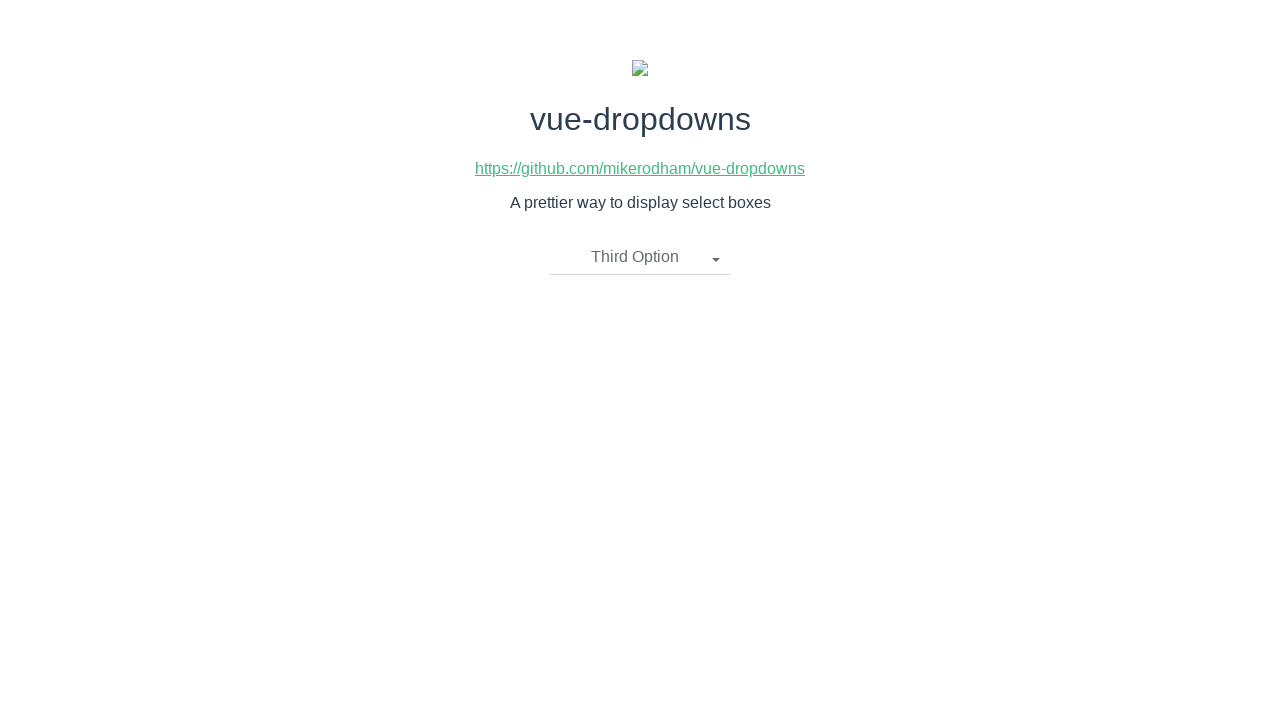

Verified 'Third Option' is selected in dropdown
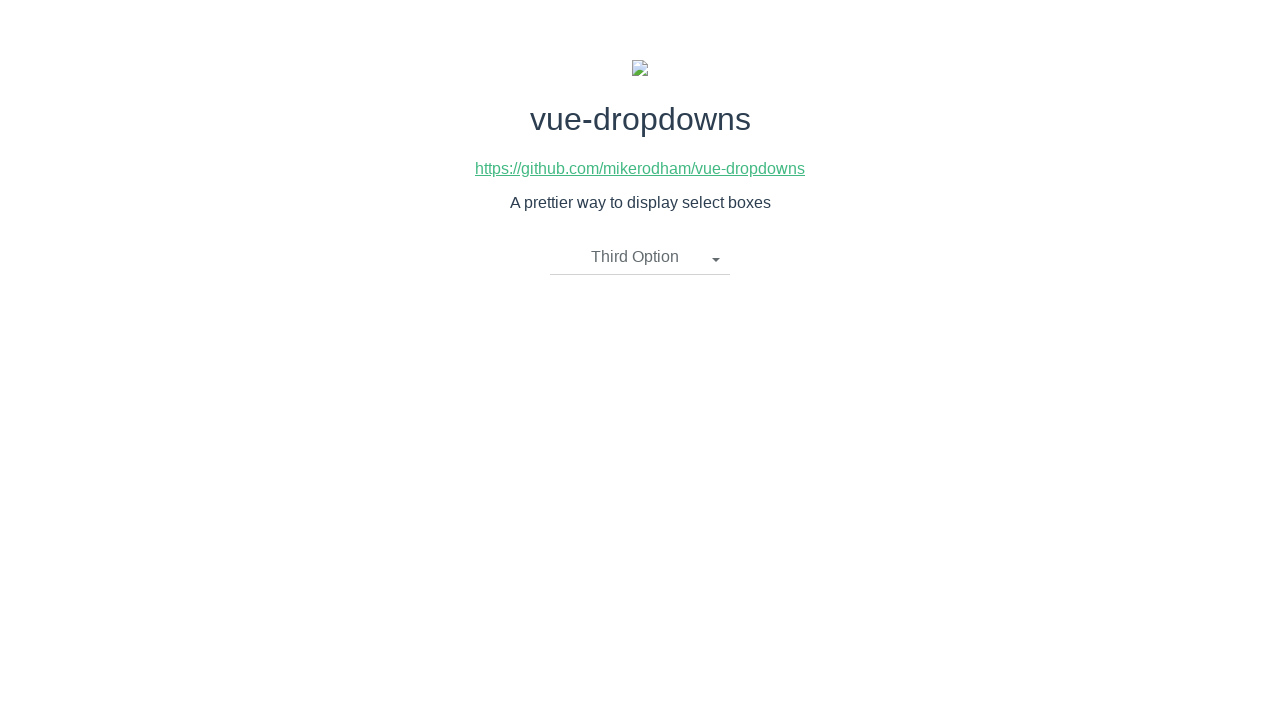

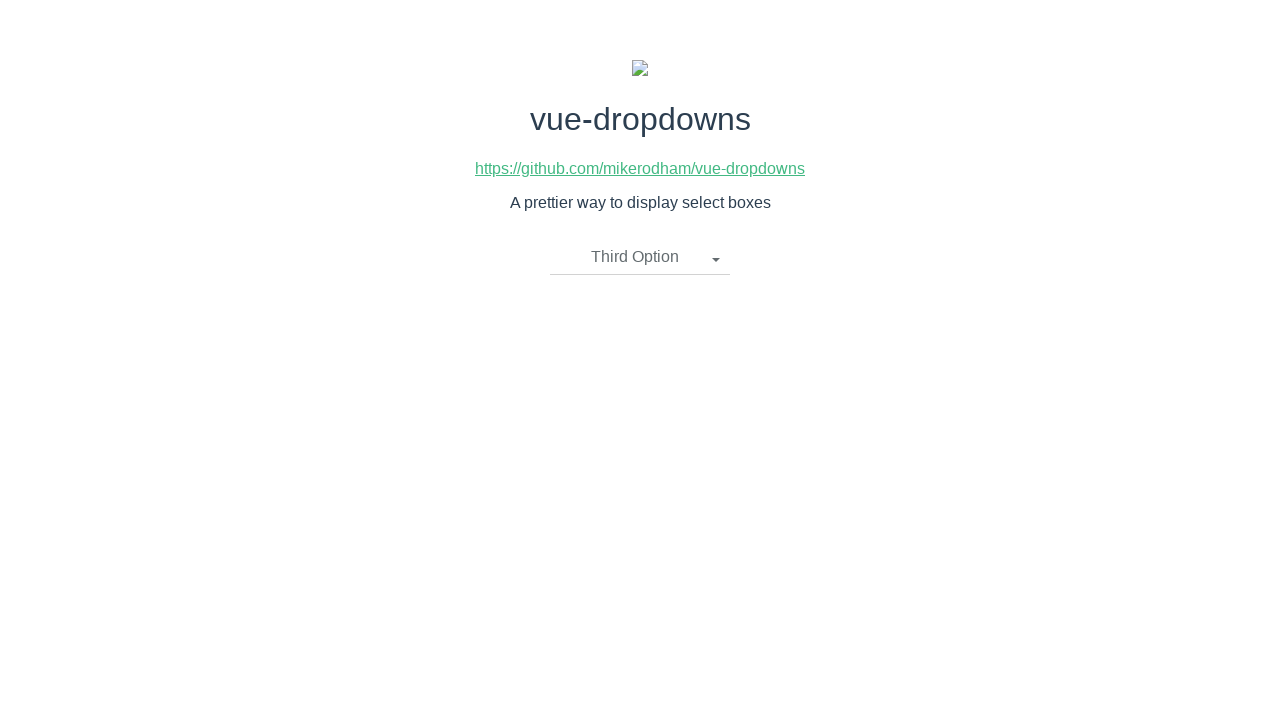